Tests browser window and tab handling by opening new tabs/windows and switching between them

Starting URL: https://demoqa.com/browser-windows

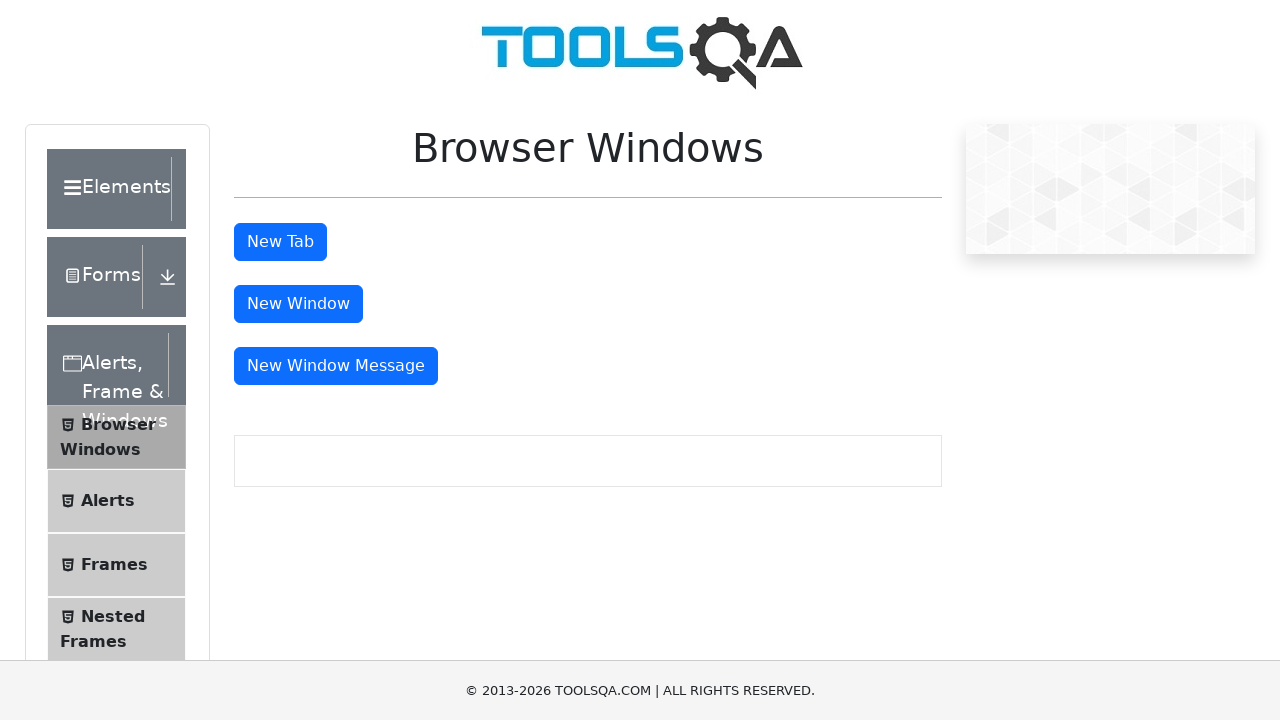

Clicked button to open new tab at (280, 242) on #tabButton
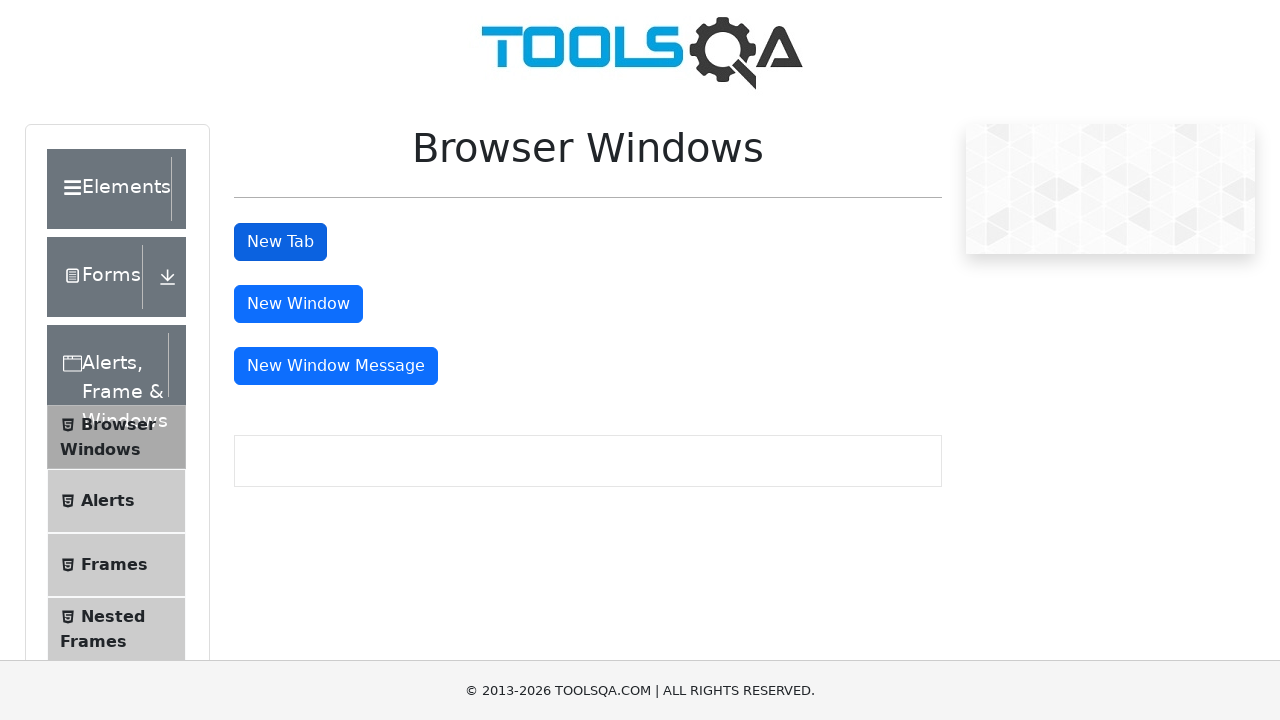

Retrieved all open pages from context
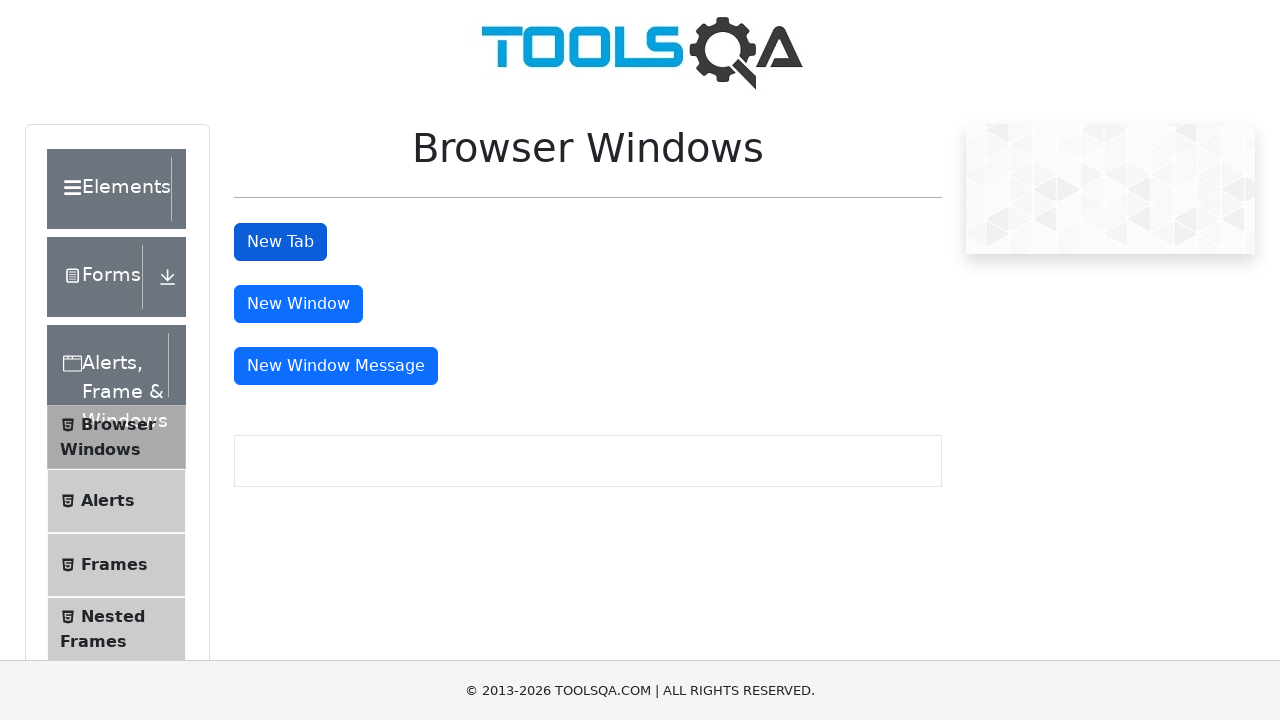

Selected the new tab from available pages
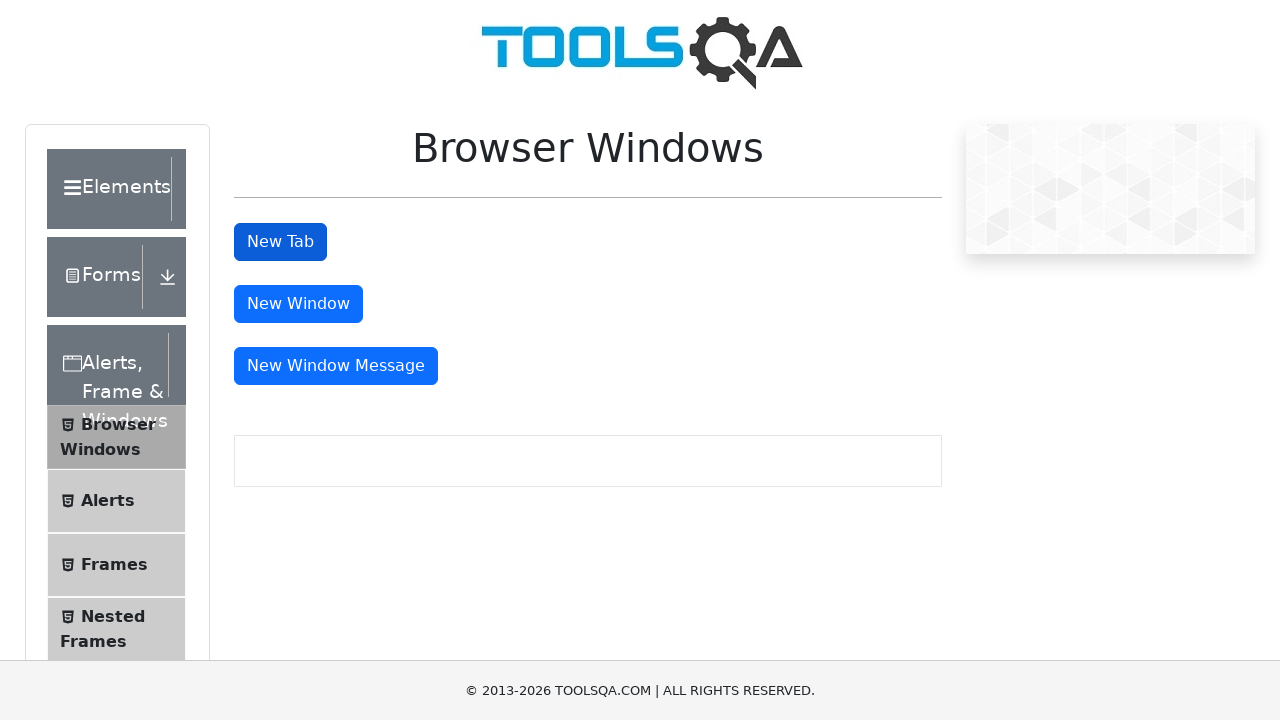

New tab finished loading
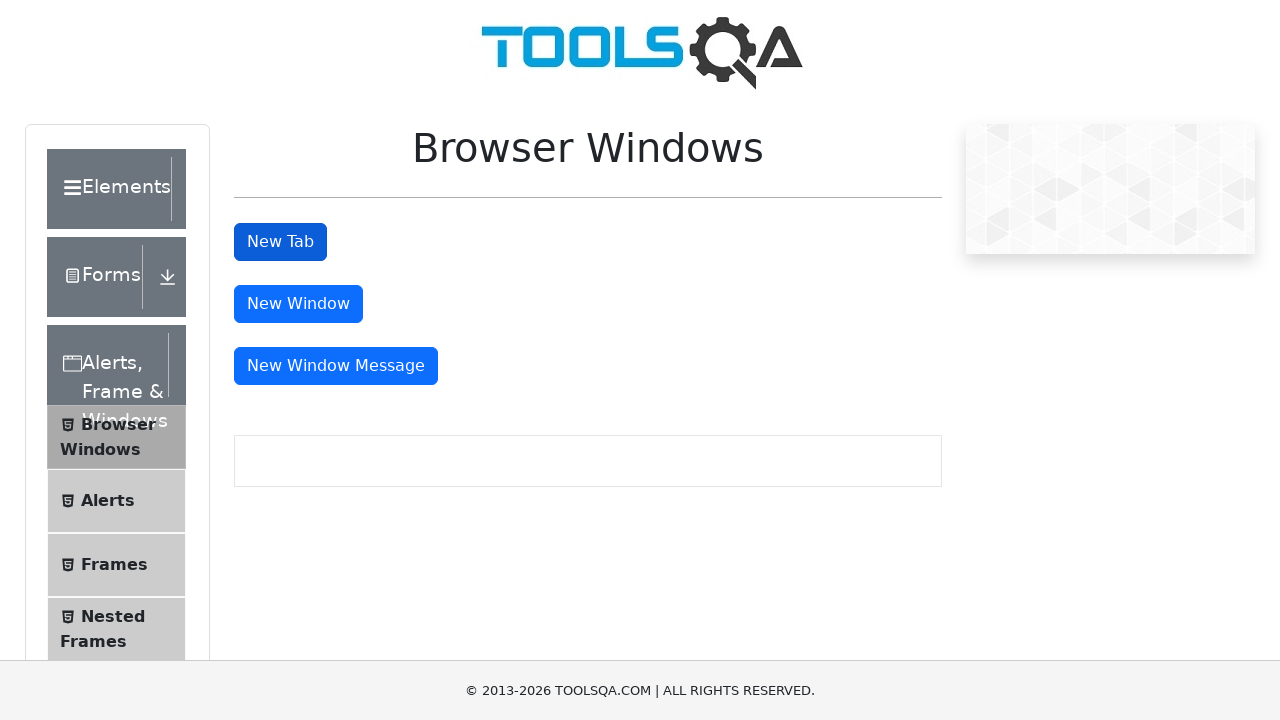

Retrieved heading text from new tab: This is a sample page
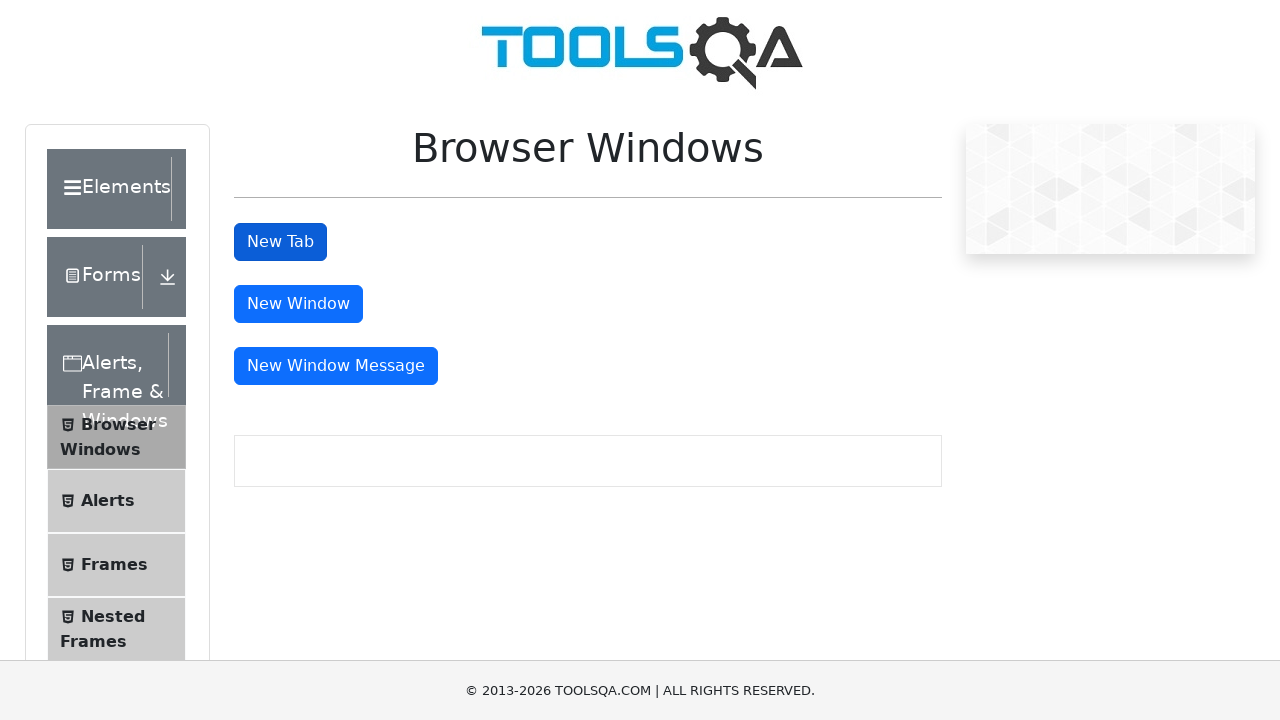

Closed the new tab
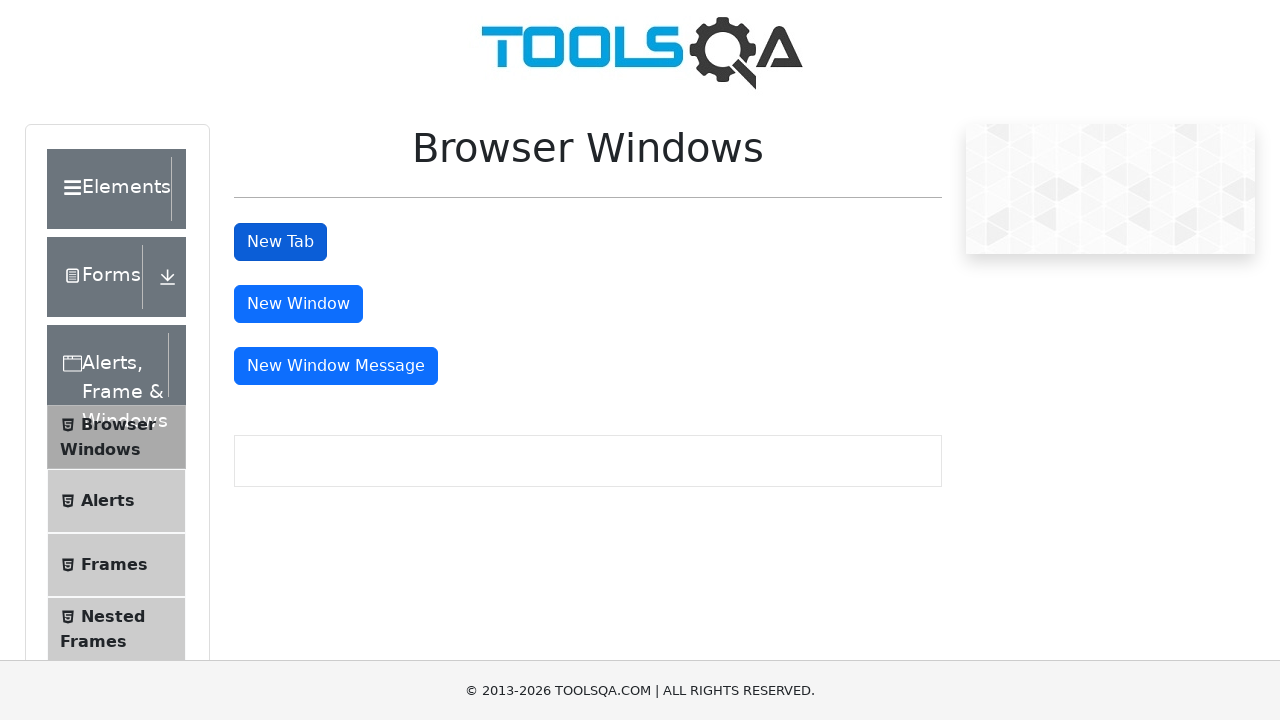

Clicked button to open new window at (298, 304) on #windowButton
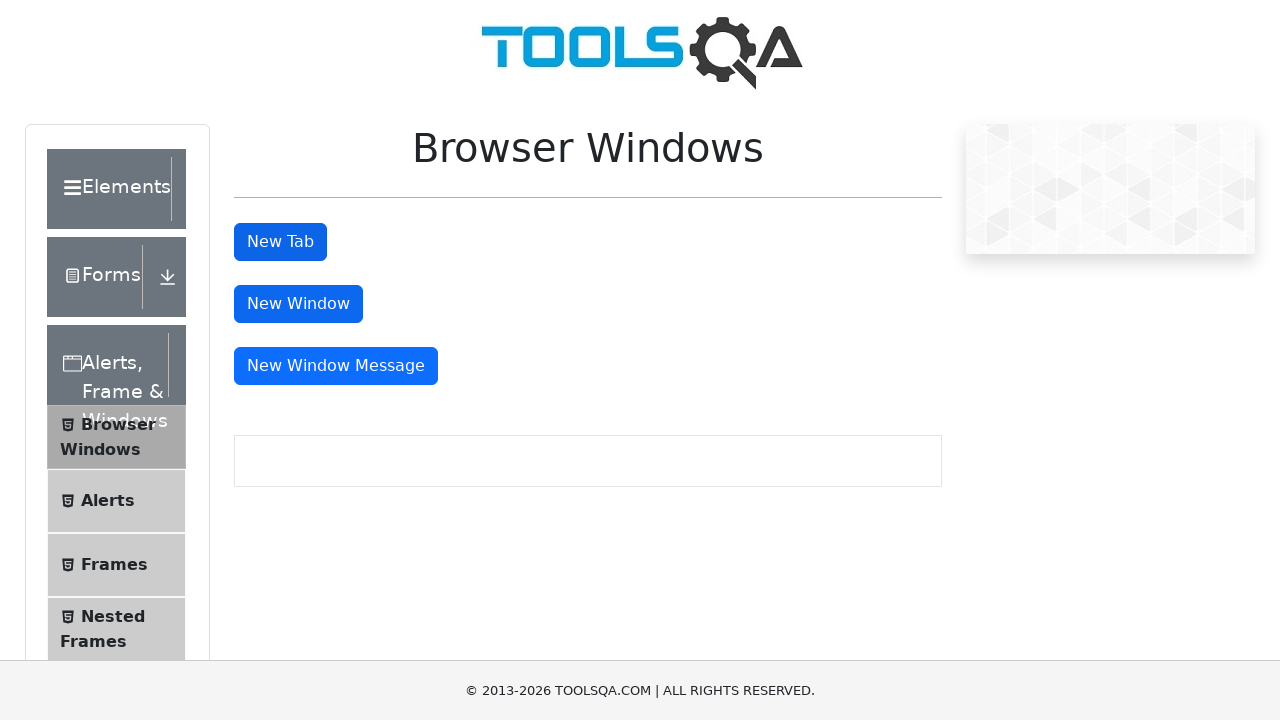

Retrieved all open pages including new window
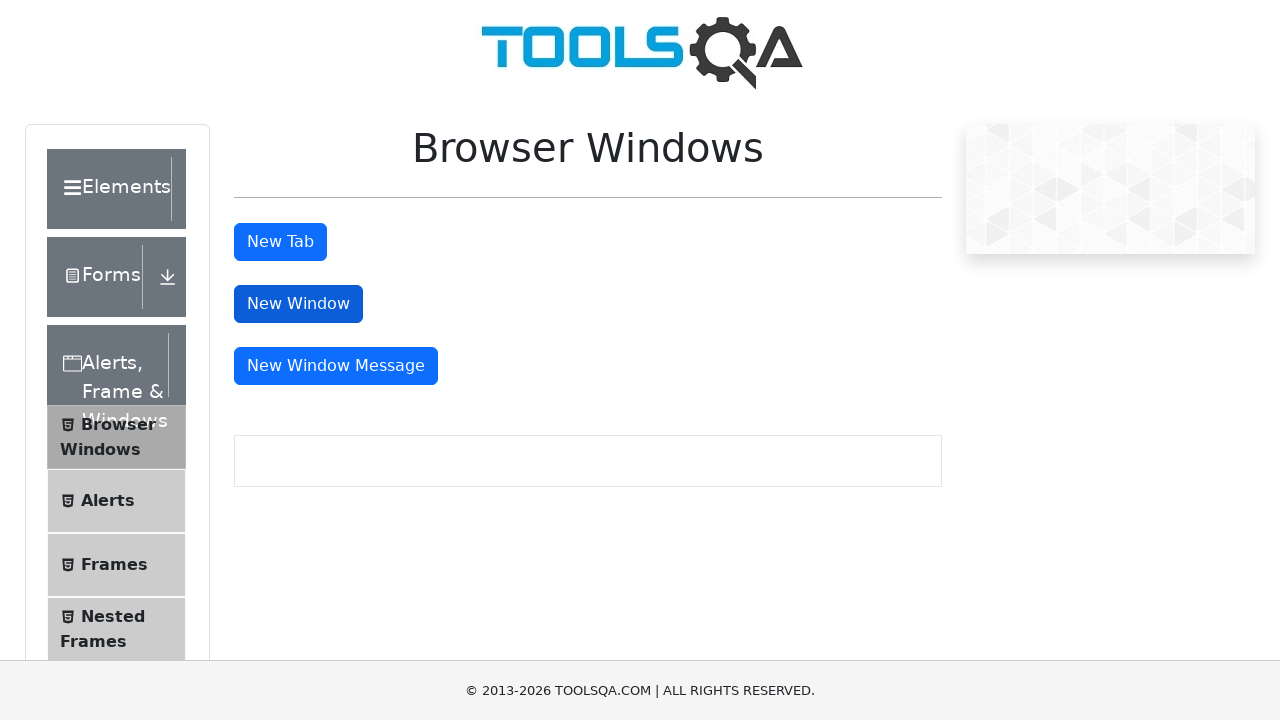

Selected the new window from available pages
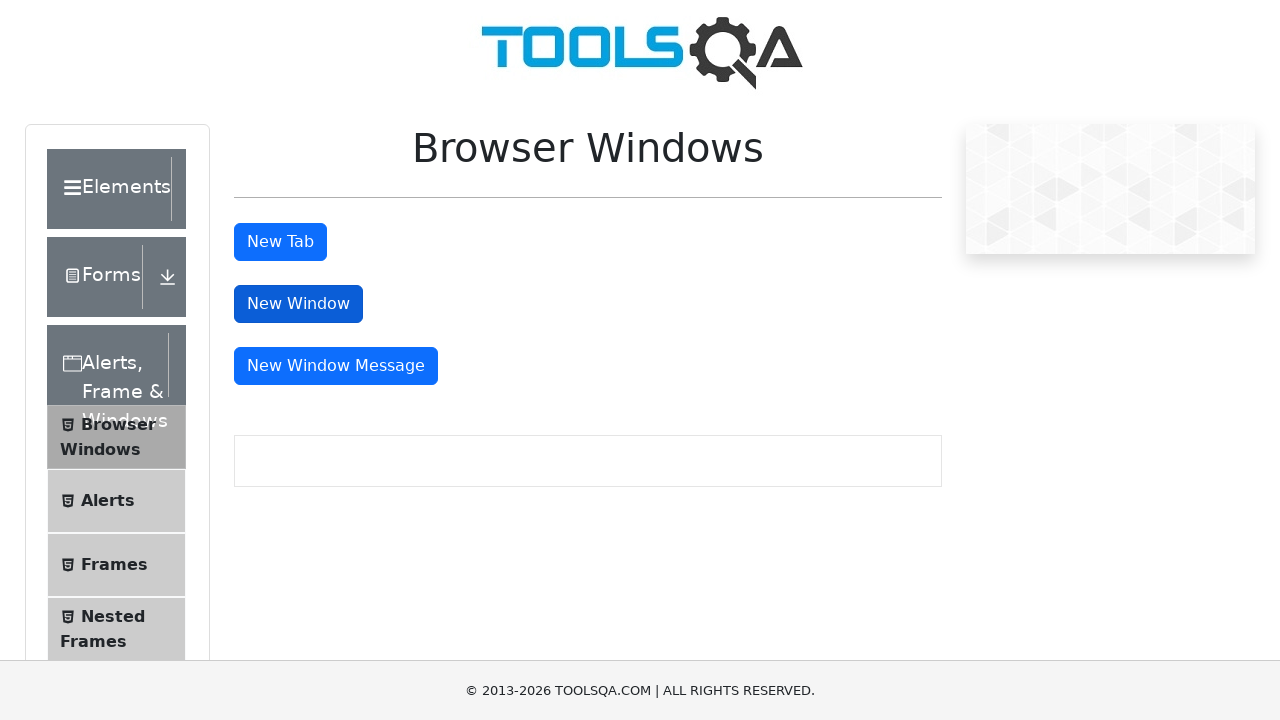

Closed the new window
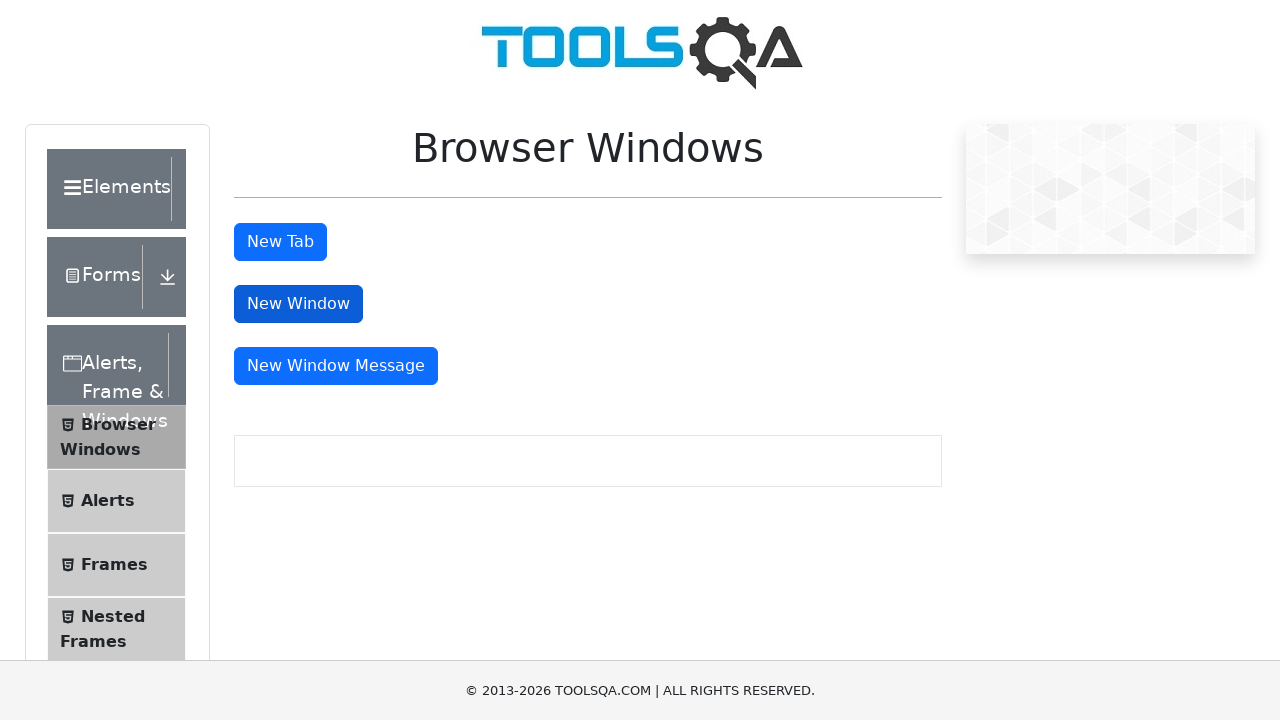

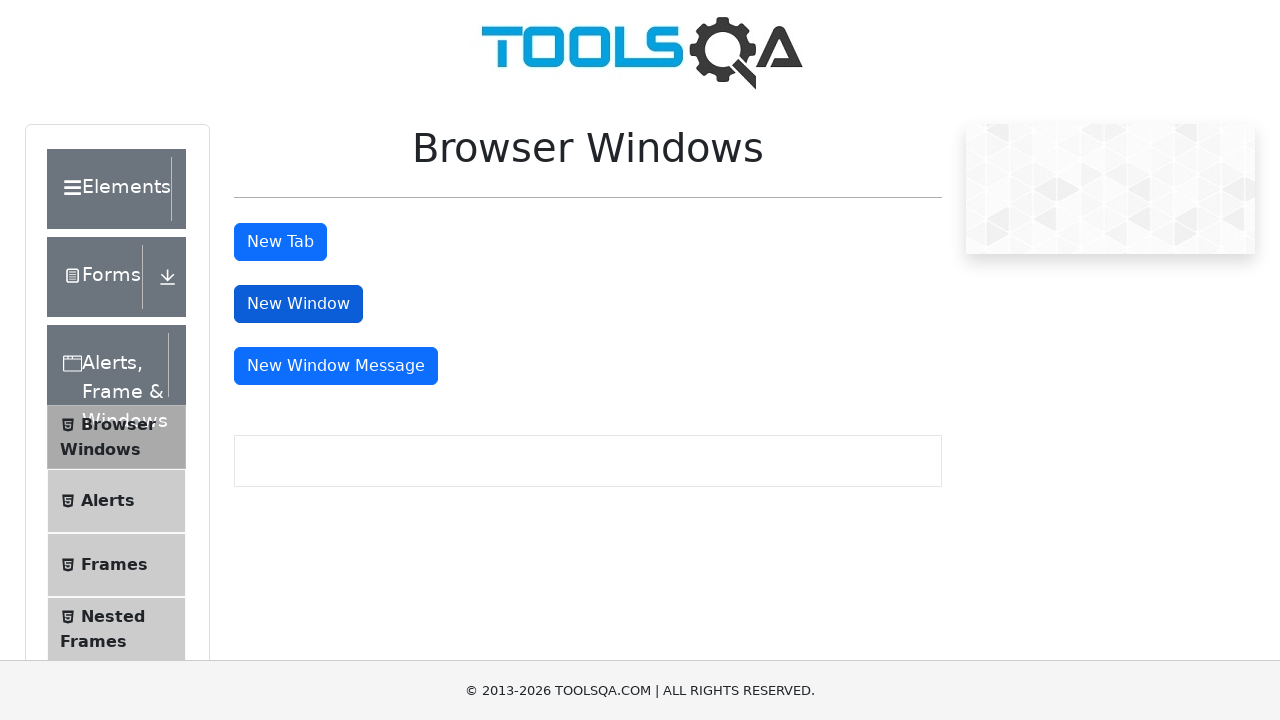